Navigates to services page and verifies bookstore services table is displayed

Starting URL: https://parabank.parasoft.com/parabank/index.htm

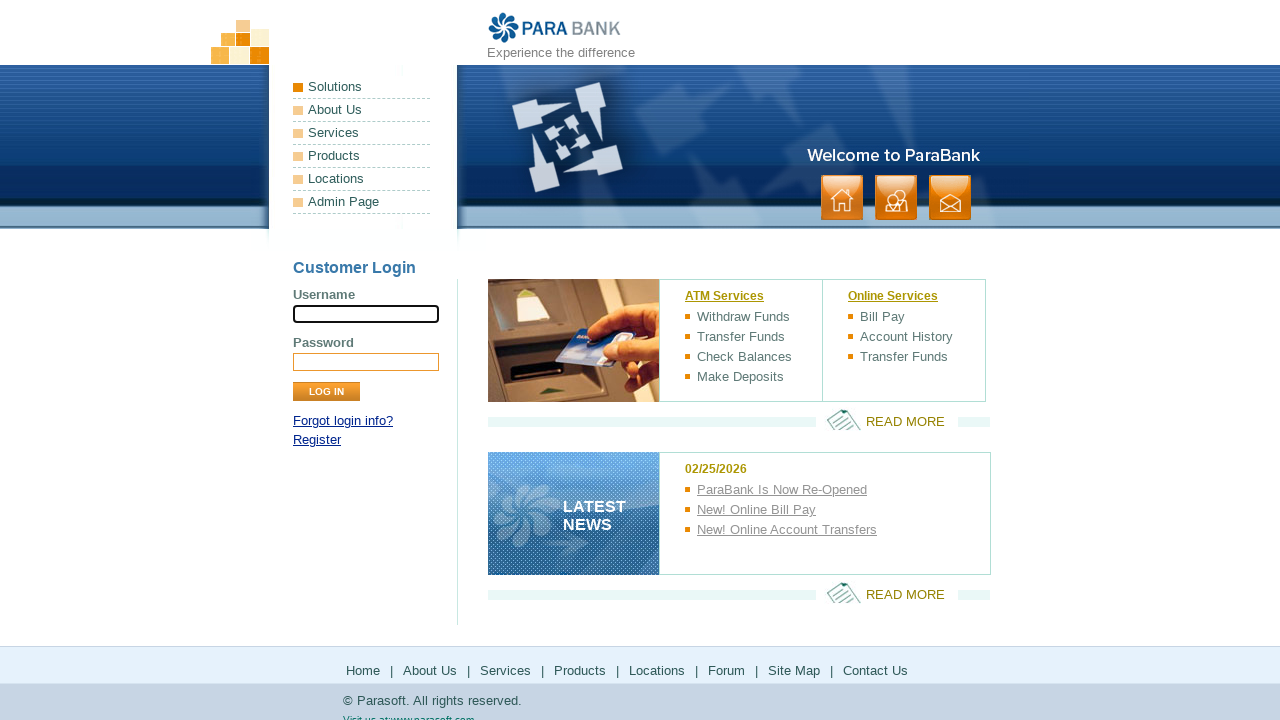

Clicked on Services link in left menu at (362, 133) on ul.leftmenu a:text('Services')
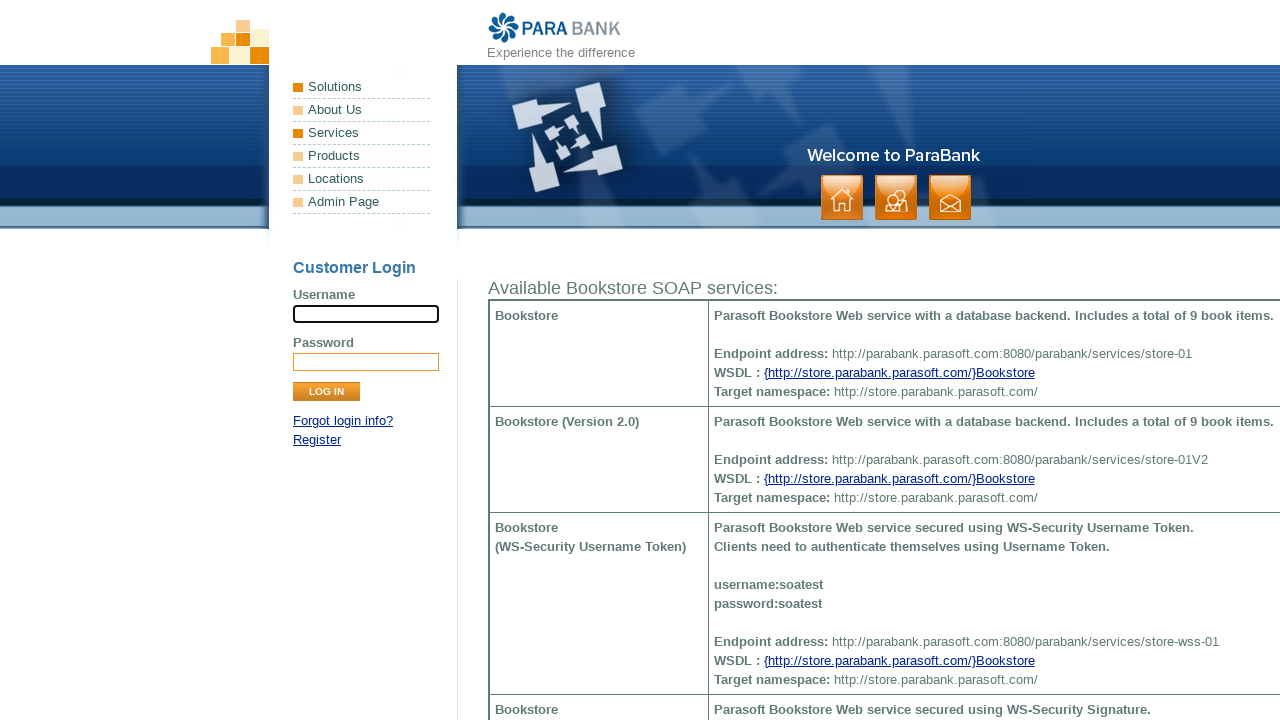

Waited for Bookstore services header to load
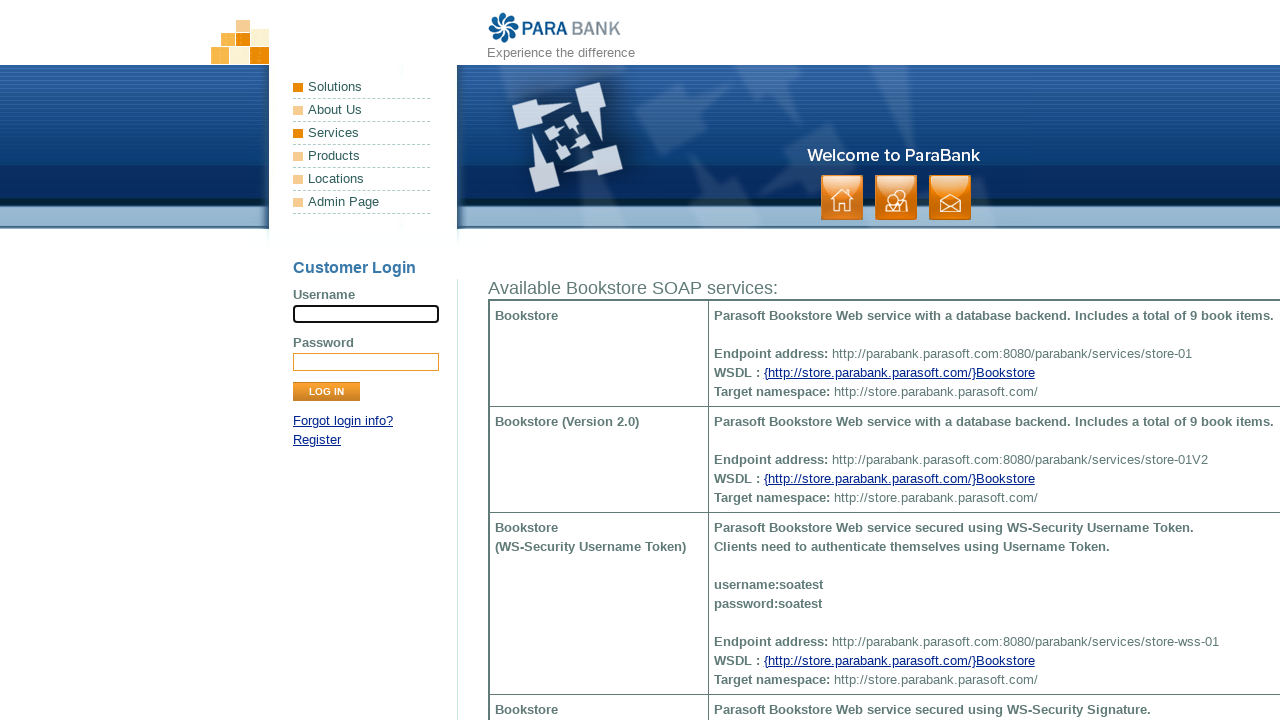

Scrolled to Bookstore services section
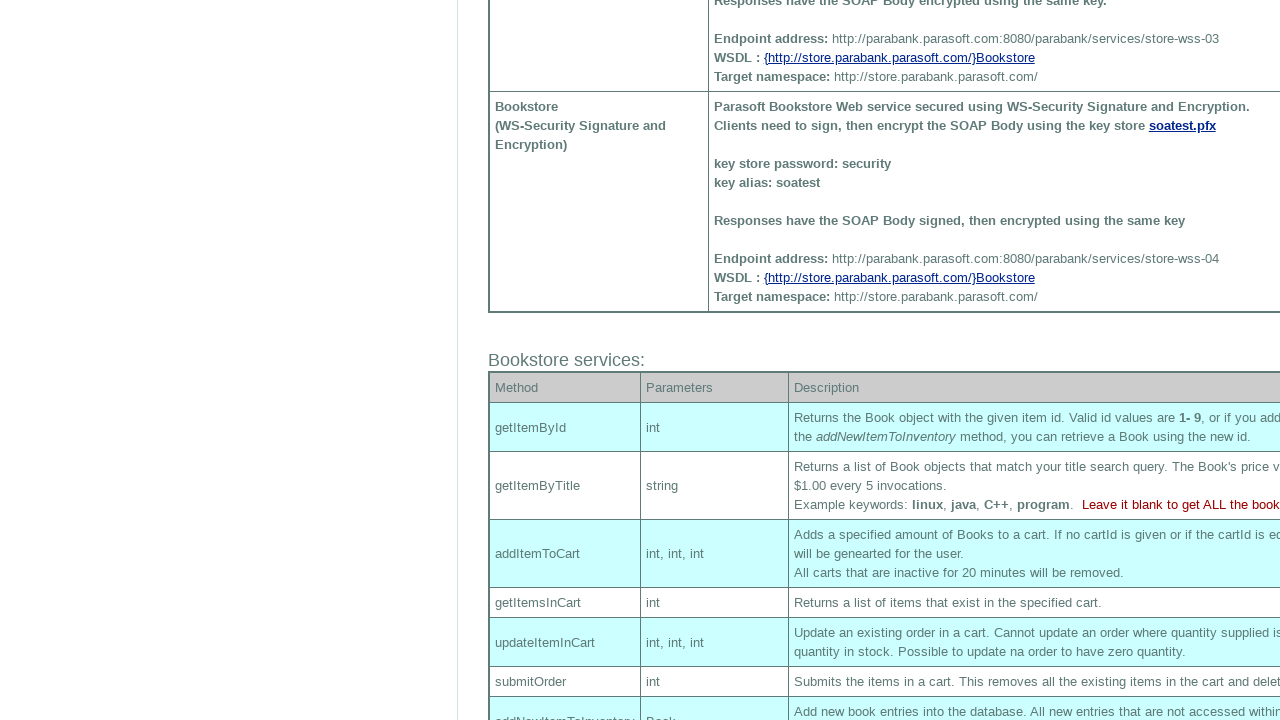

Verified bookstore services table is displayed
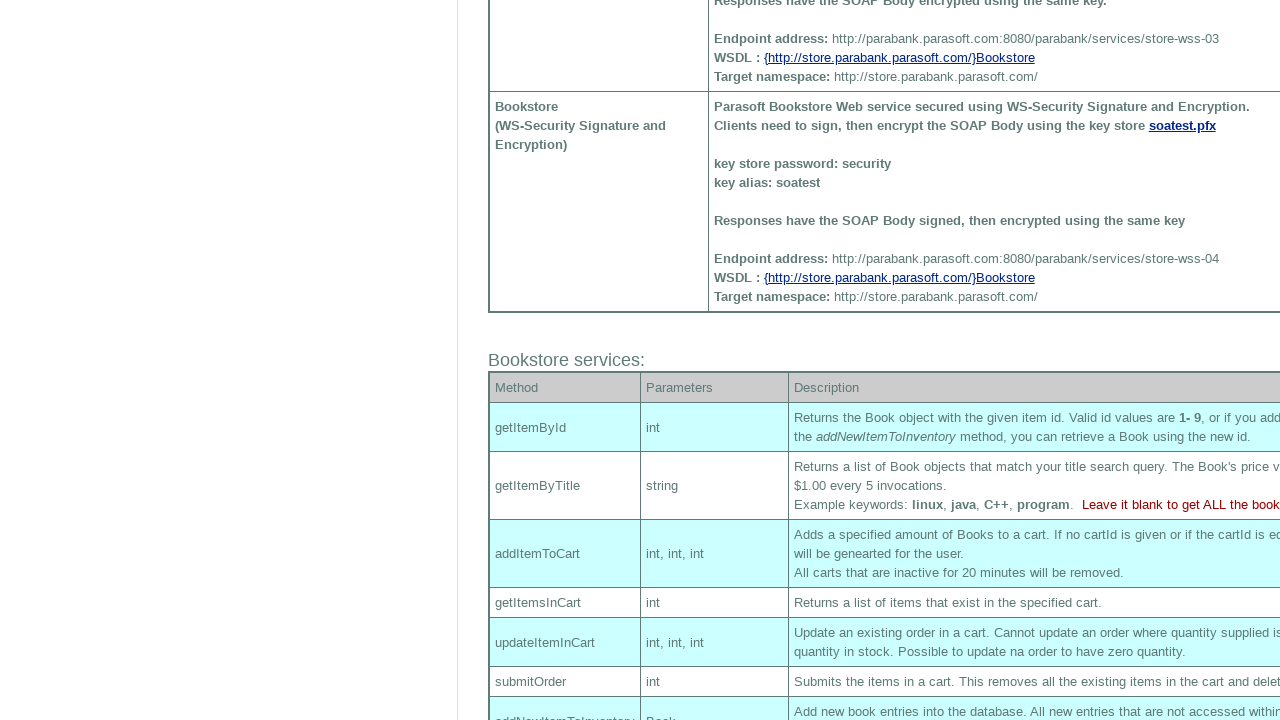

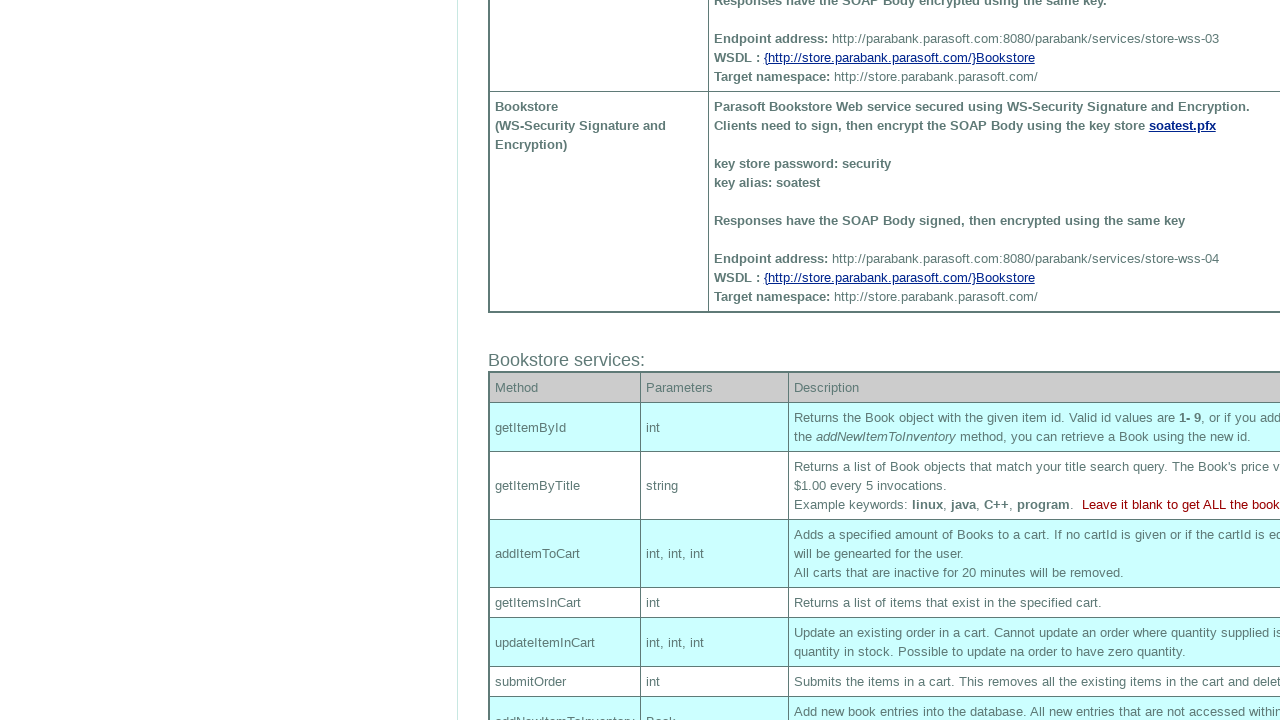